Tests adding and then removing an element on the Herokuapp demo page

Starting URL: https://the-internet.herokuapp.com/

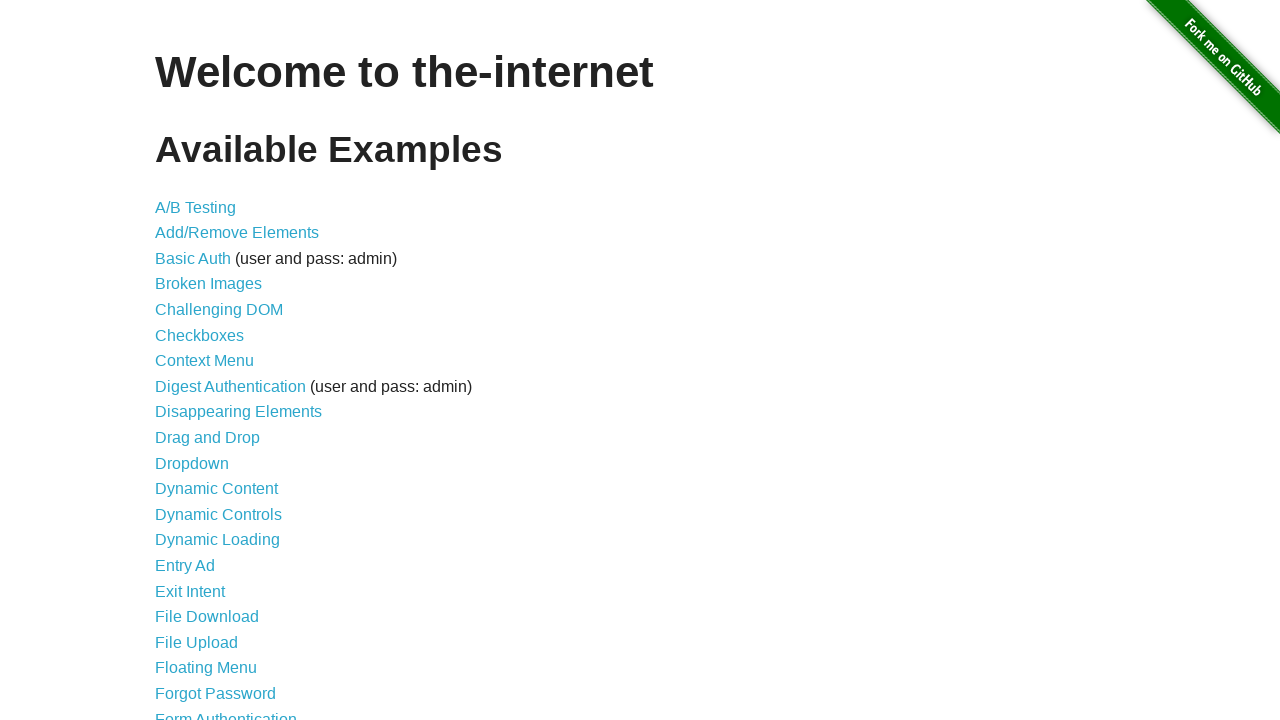

Clicked on Add/Remove Elements link at (237, 233) on a[href='/add_remove_elements/']
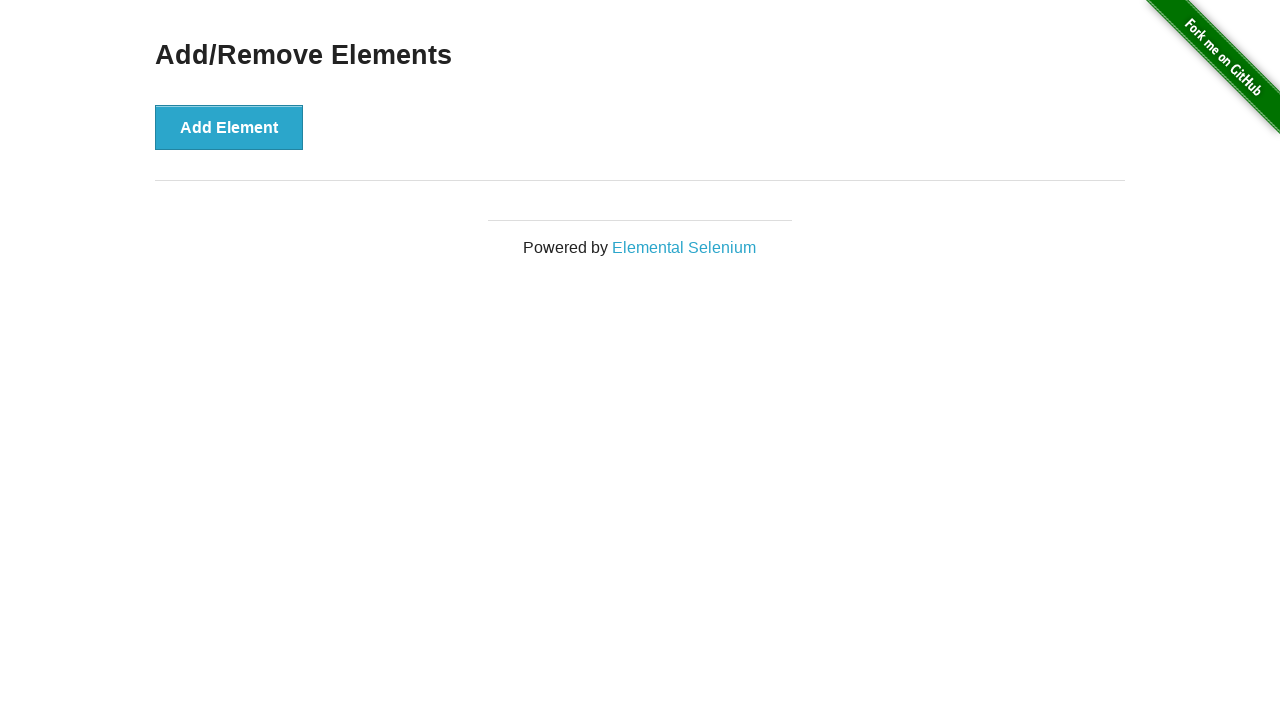

Clicked Add Element button to create new element at (229, 127) on button[onclick='addElement()']
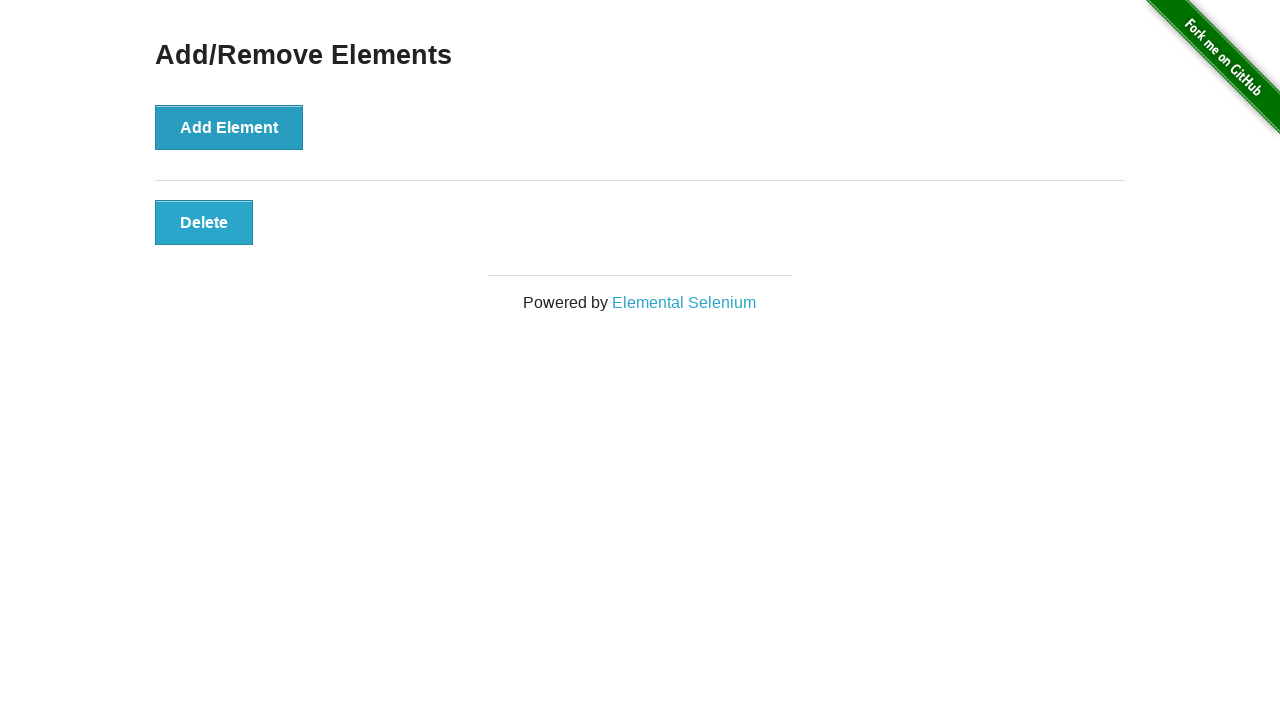

Clicked the newly added Delete button to remove element at (204, 222) on button.added-manually
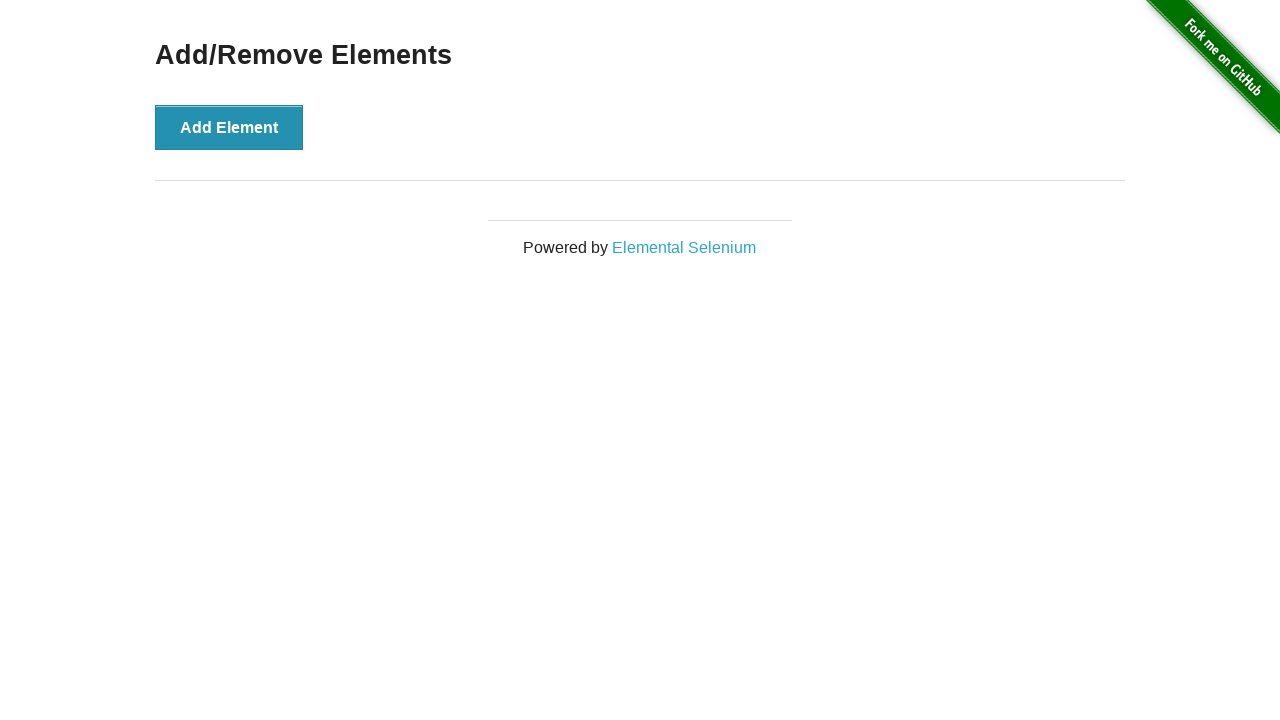

Verified that no delete buttons remain - element successfully removed
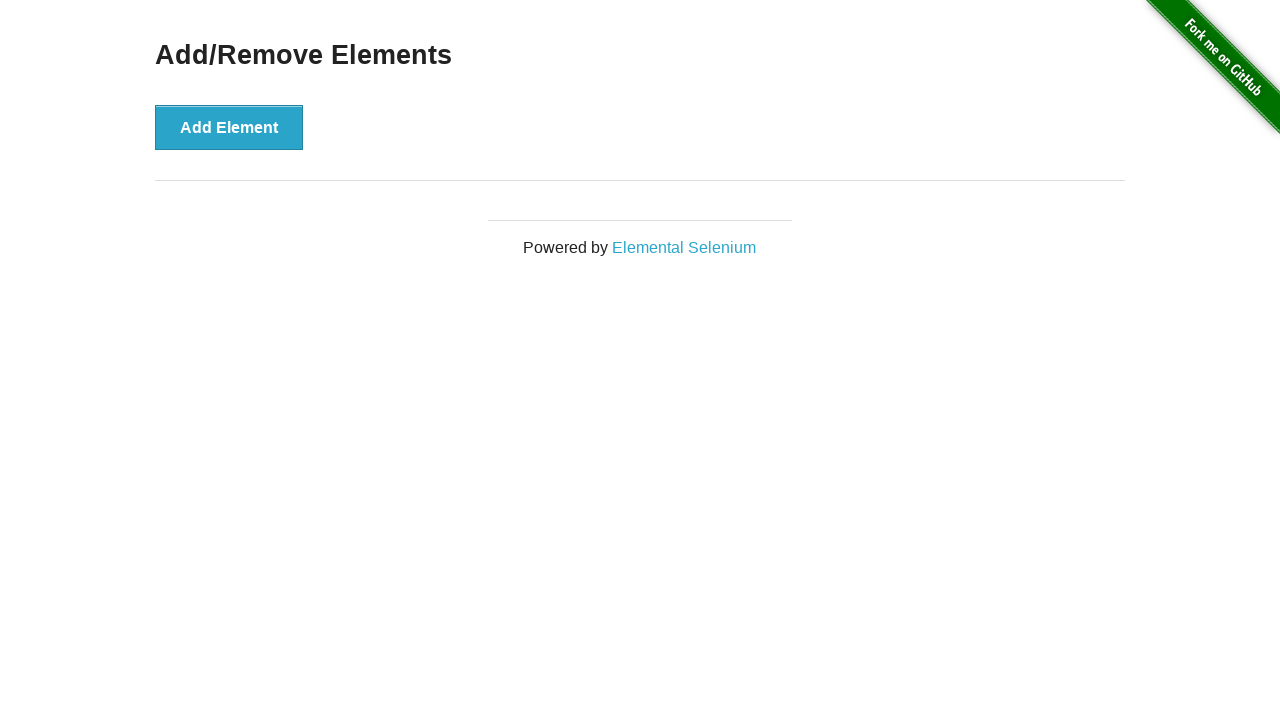

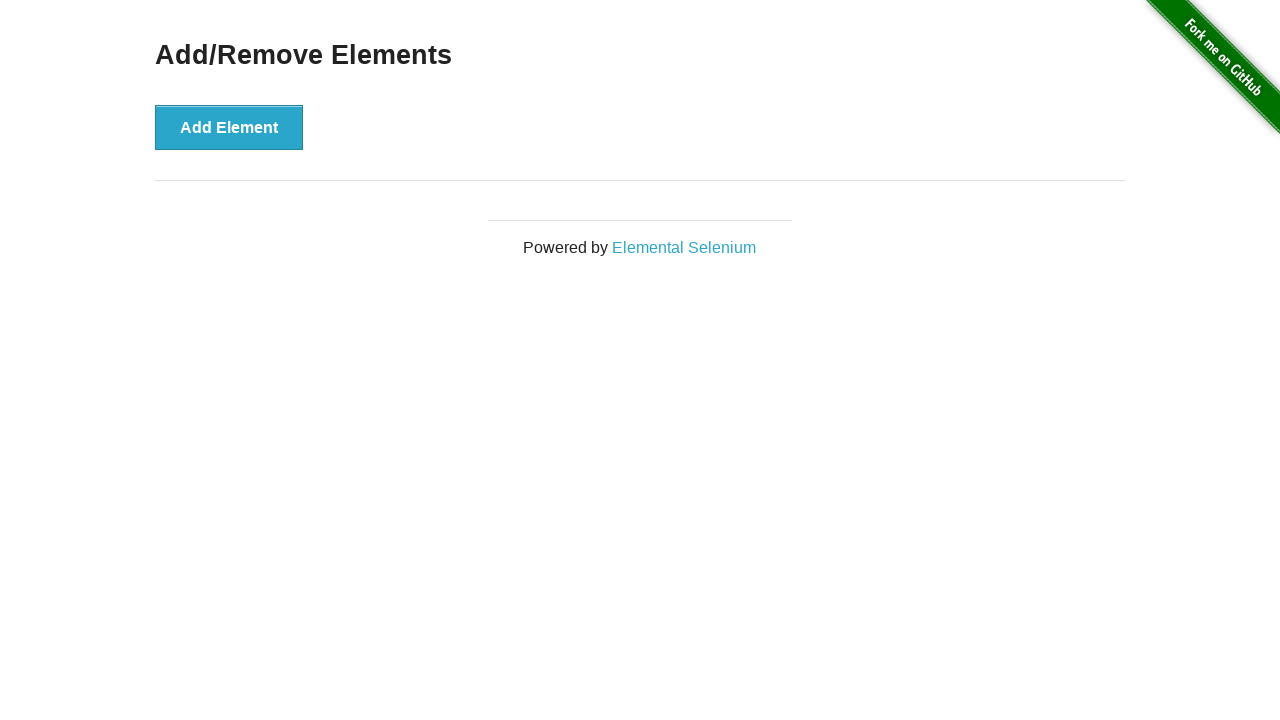